Tests autocomplete widget functionality by typing a character in the search field, waiting for suggestions to appear, and clicking on one of the autocomplete options.

Starting URL: http://www.seleniumui.moderntester.pl/autocomplete.php

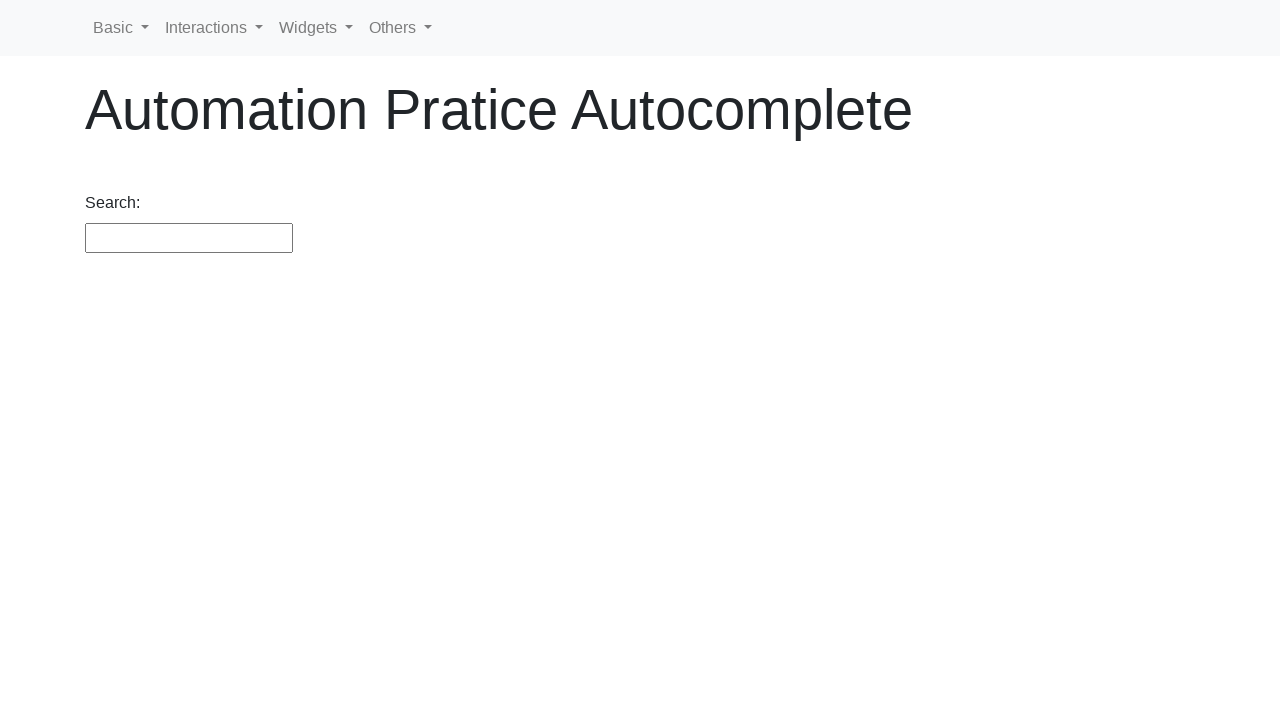

Typed 'a' in the search field to trigger autocomplete on #search
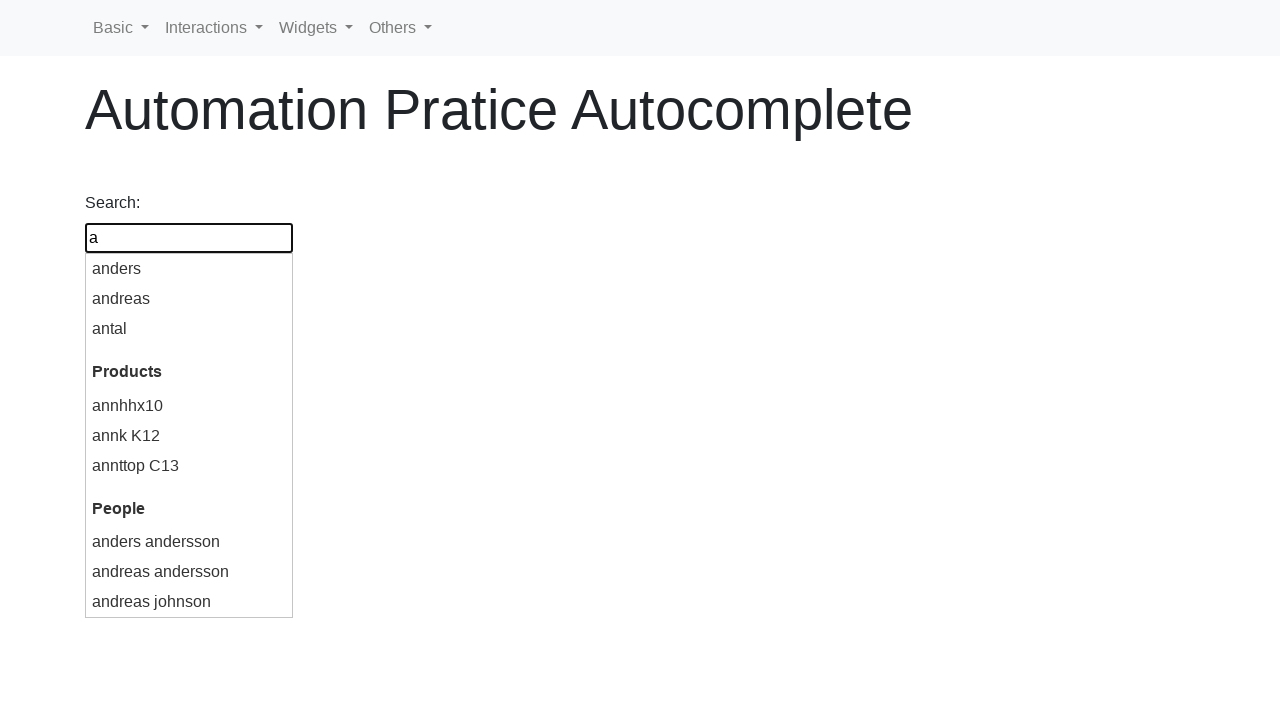

Autocomplete suggestions appeared
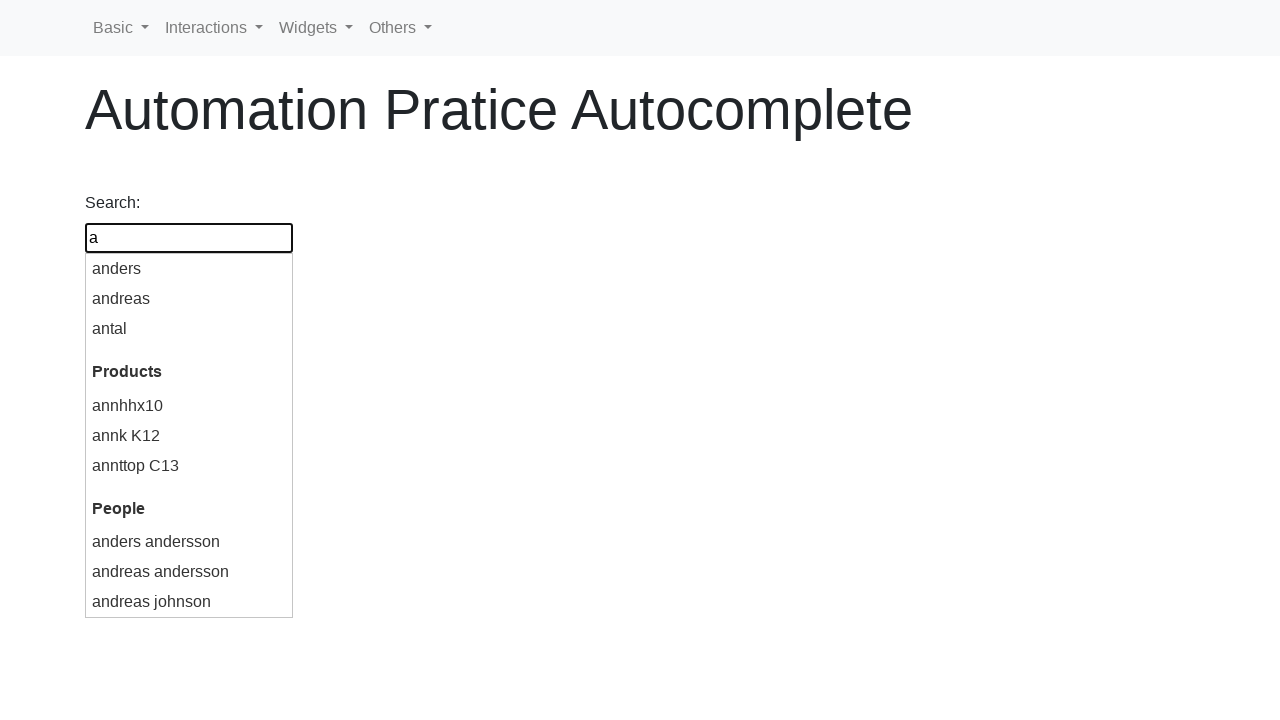

Located all autocomplete suggestion elements
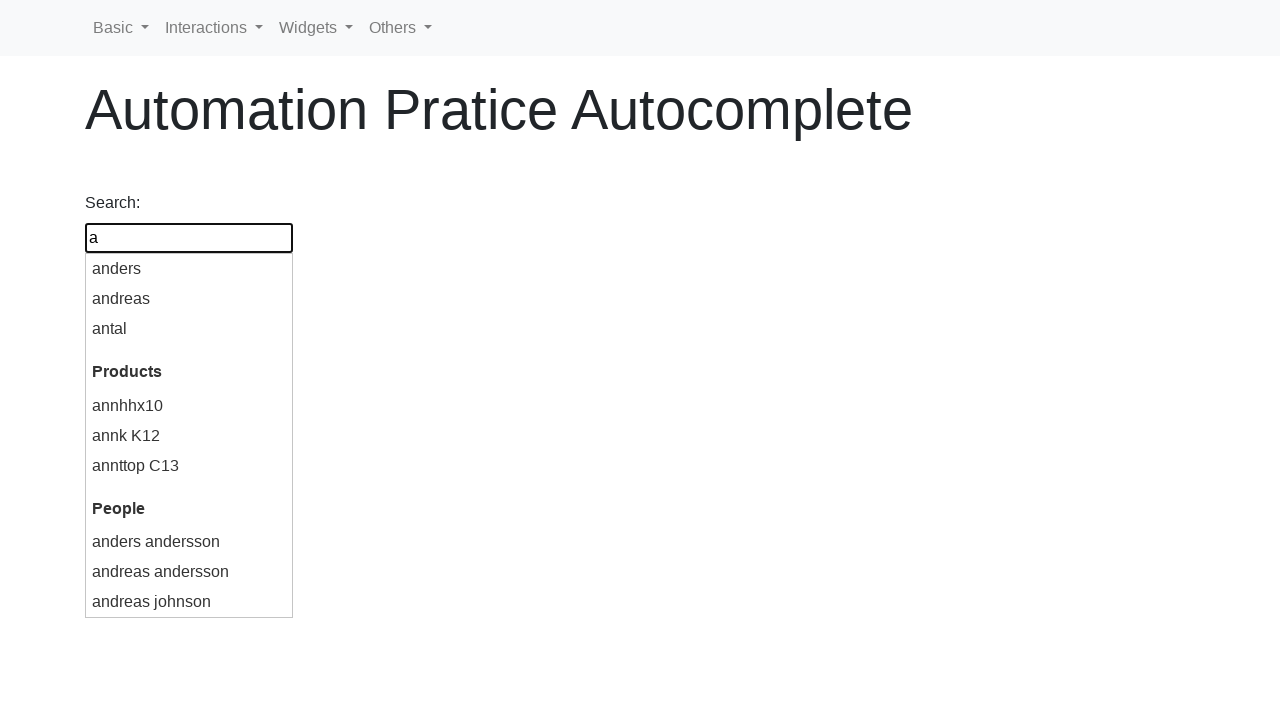

Found 9 autocomplete suggestions
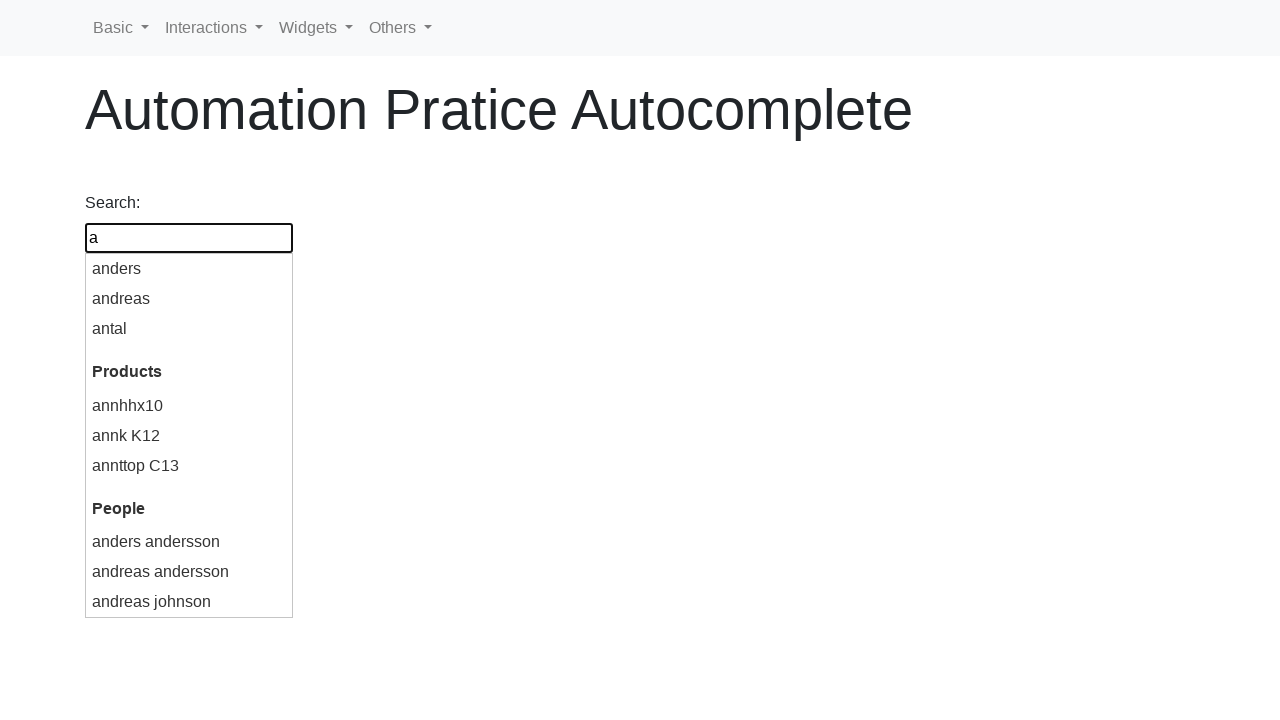

Clicked on autocomplete suggestion at index 7 at (189, 572) on div.ui-menu-item-wrapper >> nth=7
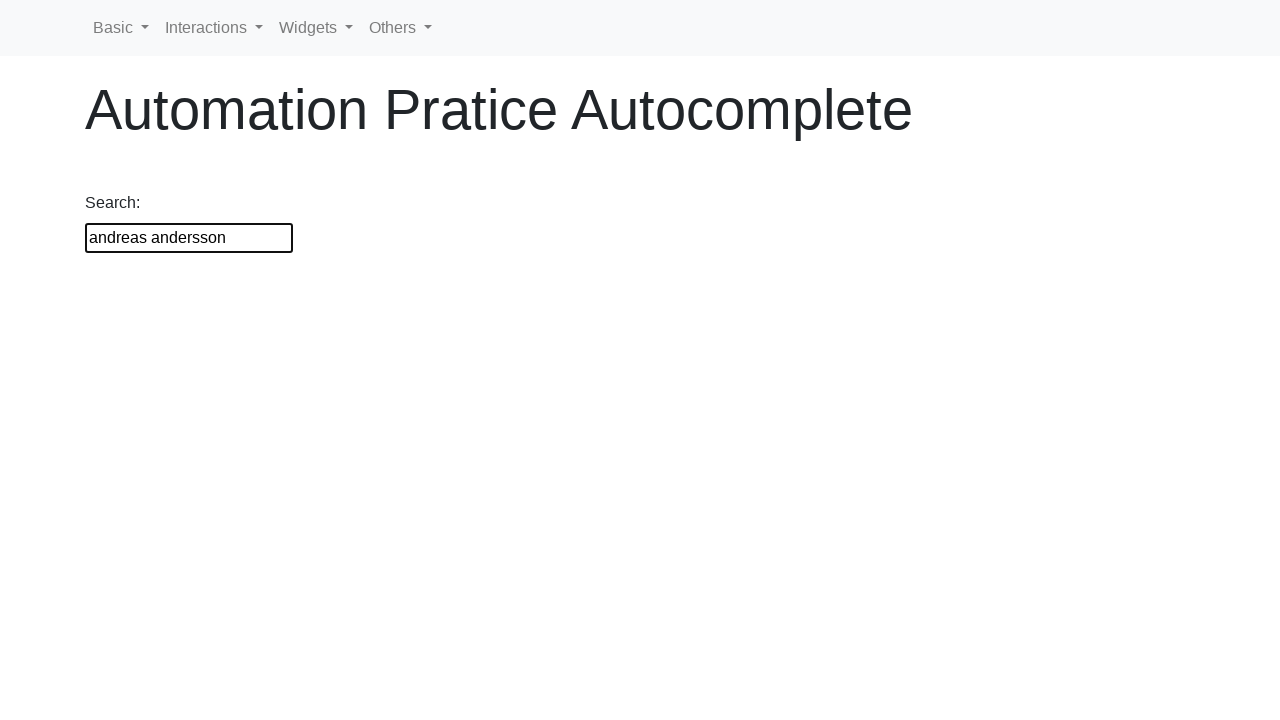

Verified that search input contains a value longer than 1 character
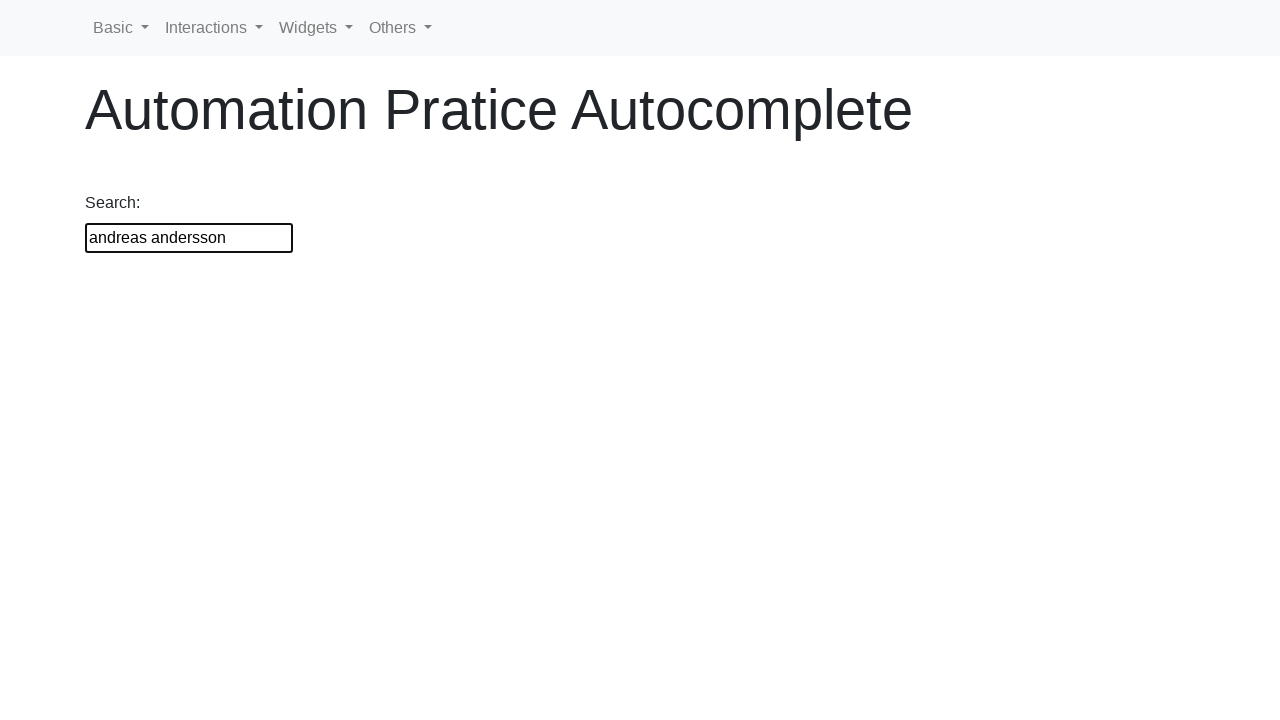

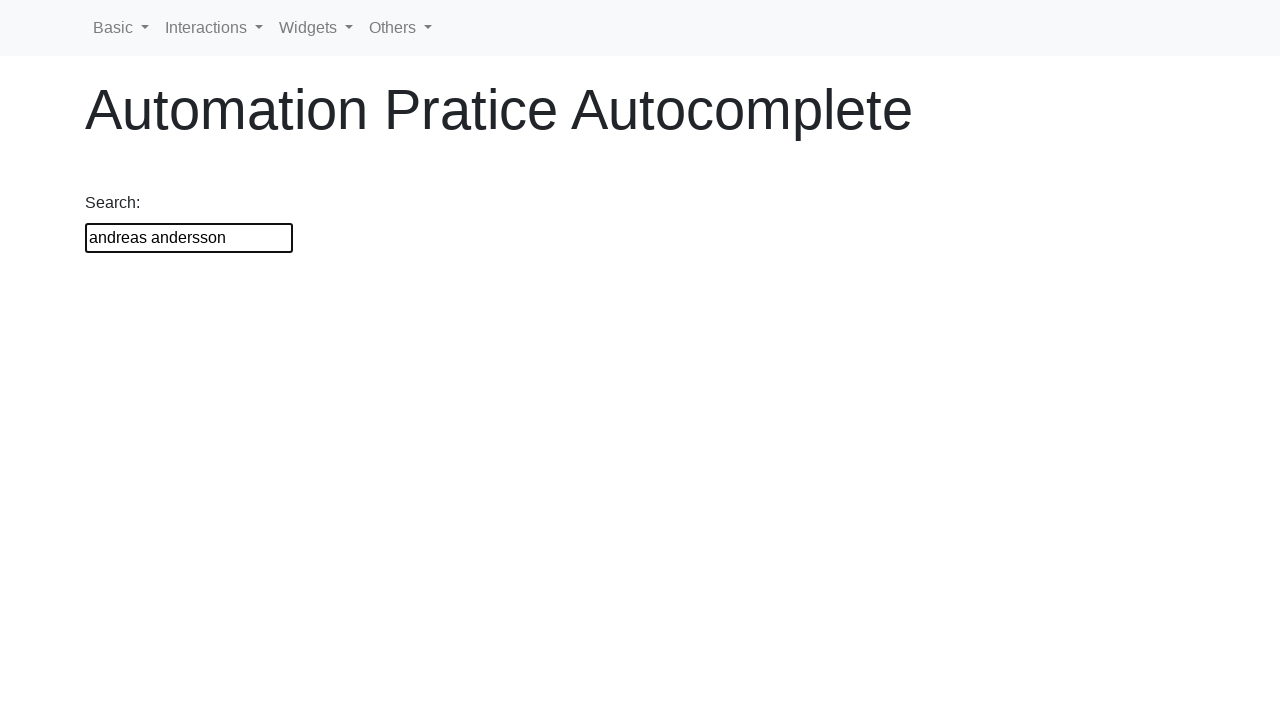